Tests adding a new route to a route management form by clicking the Add New Route button, filling in start location, end location, and price fields, then saving and verifying the route was added.

Starting URL: https://angularformadd.netlify.app/

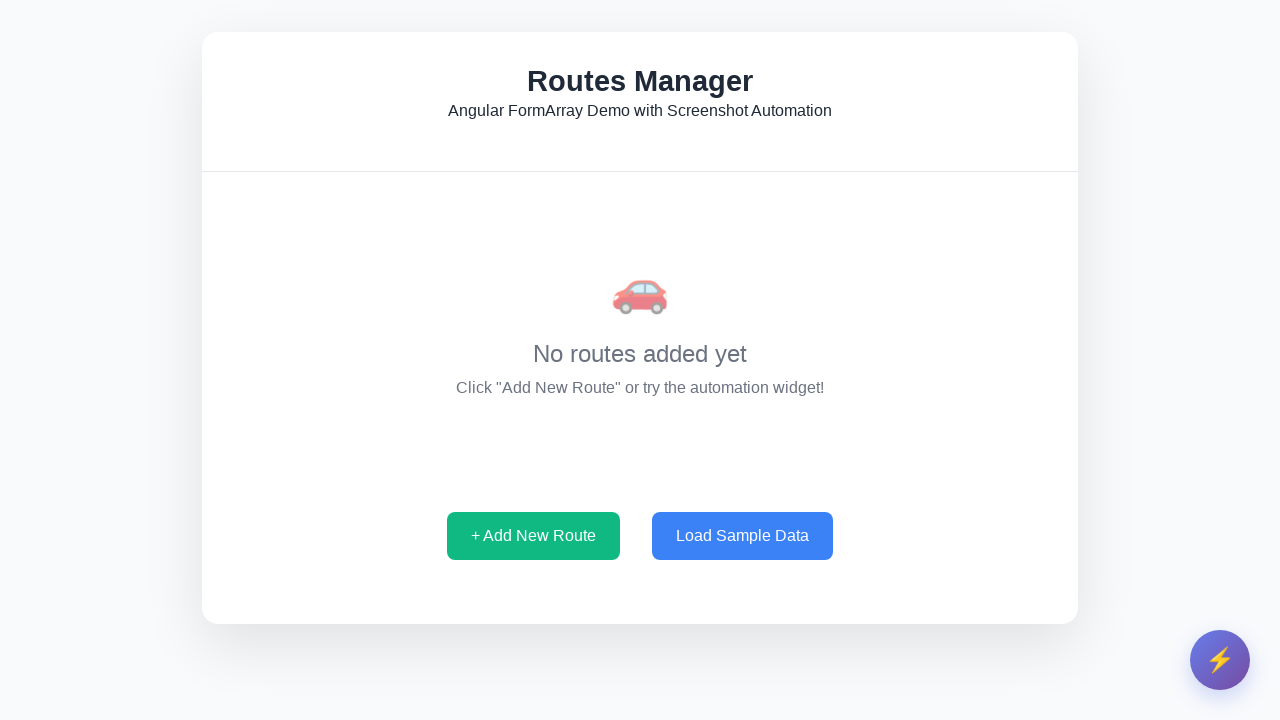

Clicked 'Add New Route' button at (534, 536) on internal:role=button[name="+ Add New Route"i]
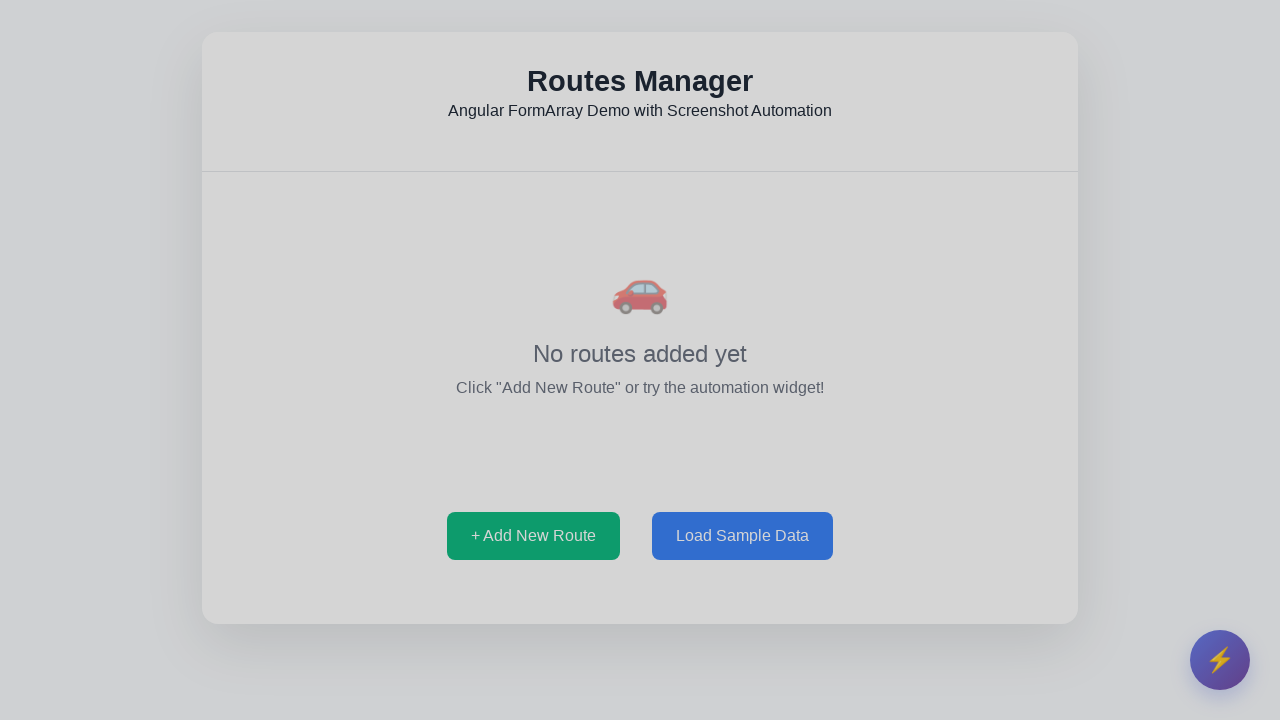

Filled start location field with 'New York' on internal:role=textbox[name="Enter start location"i]
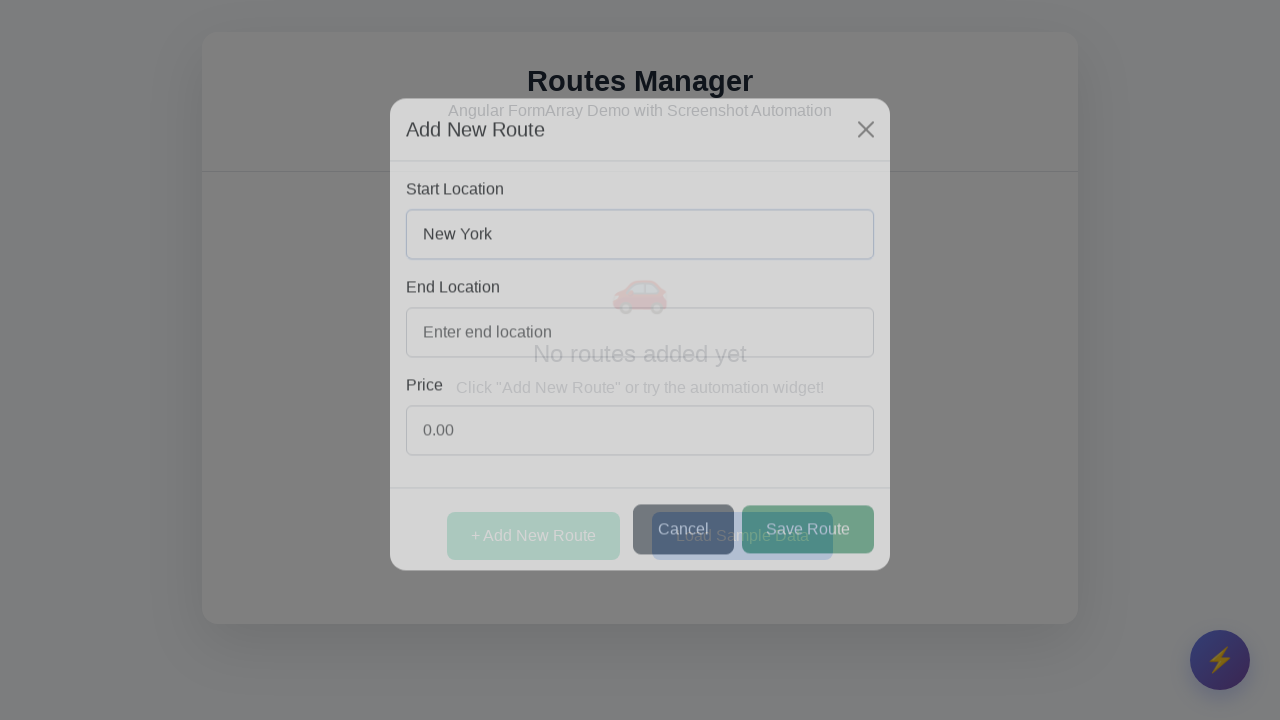

Filled end location field with 'Los Angeles' on internal:role=textbox[name="Enter end location"i]
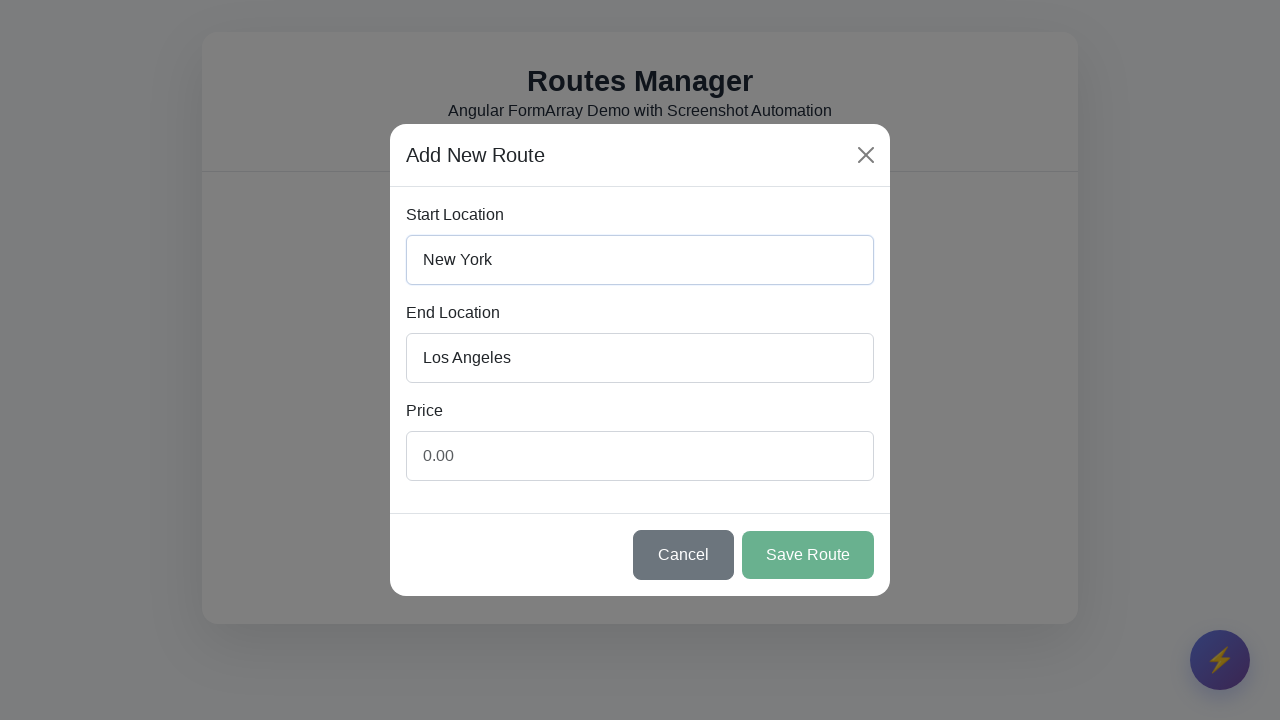

Filled price field with '149.99' on internal:attr=[placeholder="0.00"i]
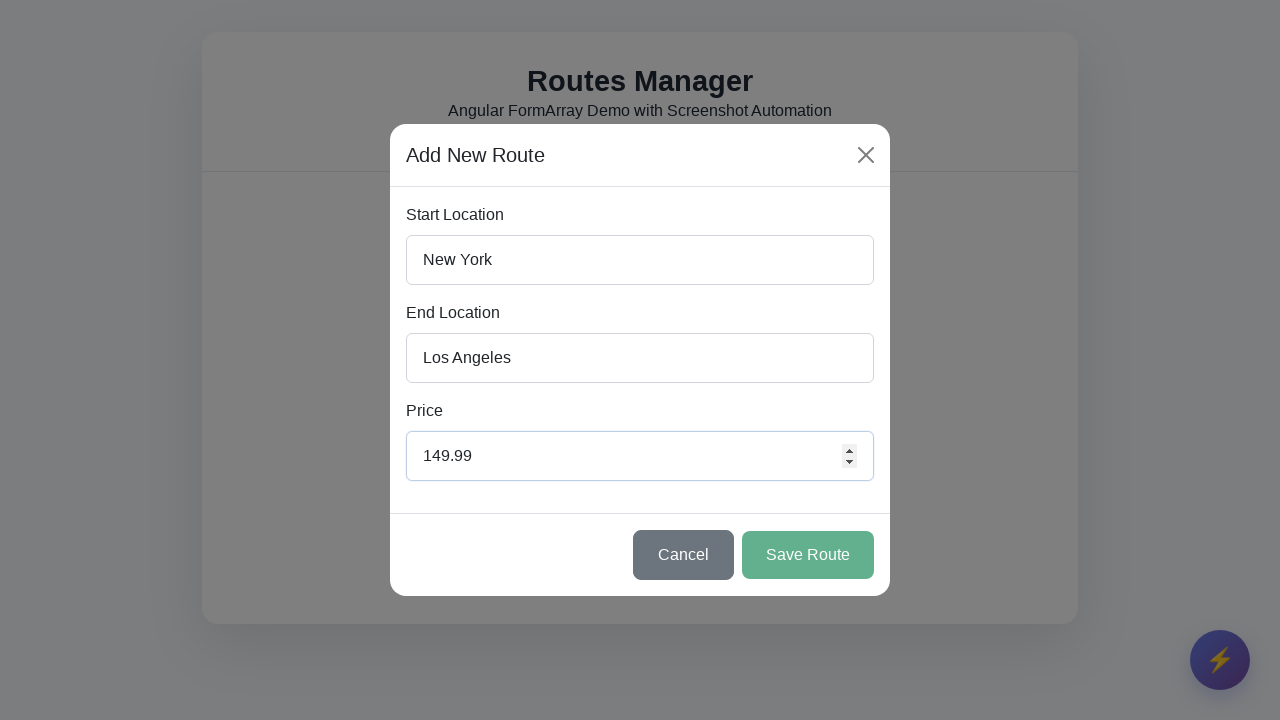

Clicked 'Save Route' button at (808, 555) on internal:role=button[name="Save Route"i]
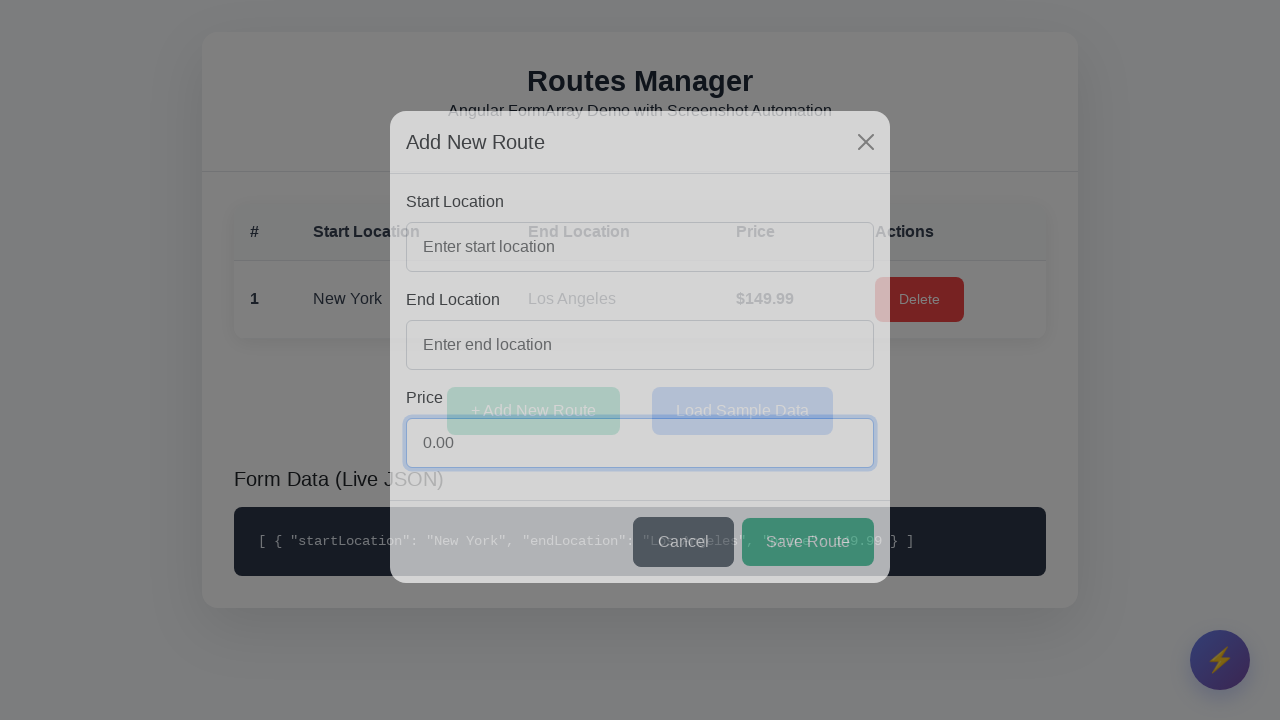

Verified new route was added - 'New York' location appeared in table
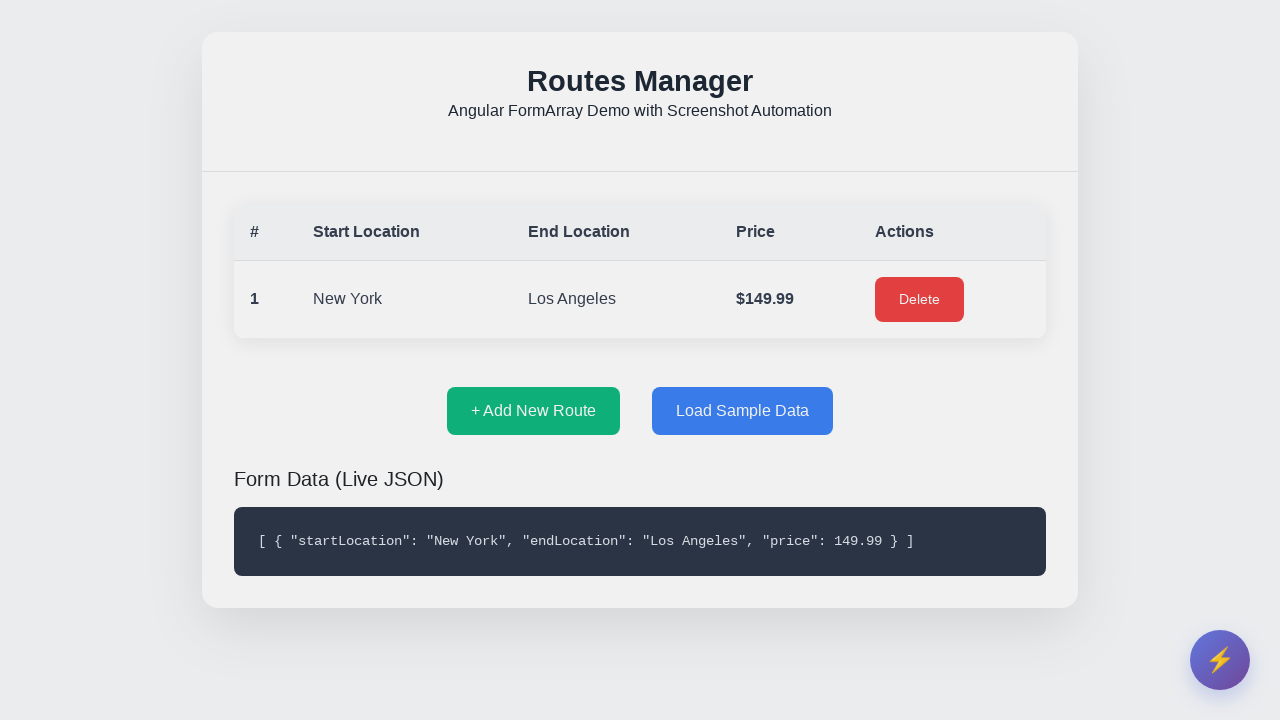

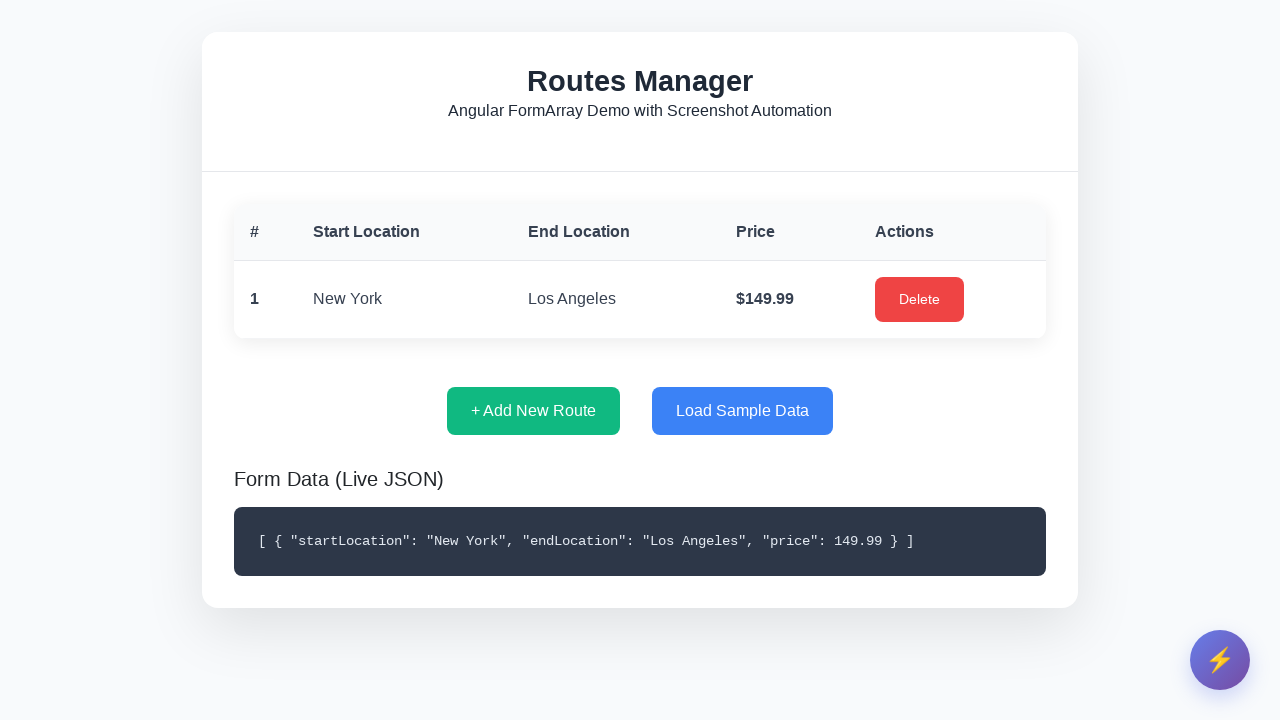